Tests flight booking dropdown functionality by selecting origin station (MAA/Chennai), destination station (BLR/Bangalore), and selecting a date from the date picker

Starting URL: https://rahulshettyacademy.com/dropdownsPractise/

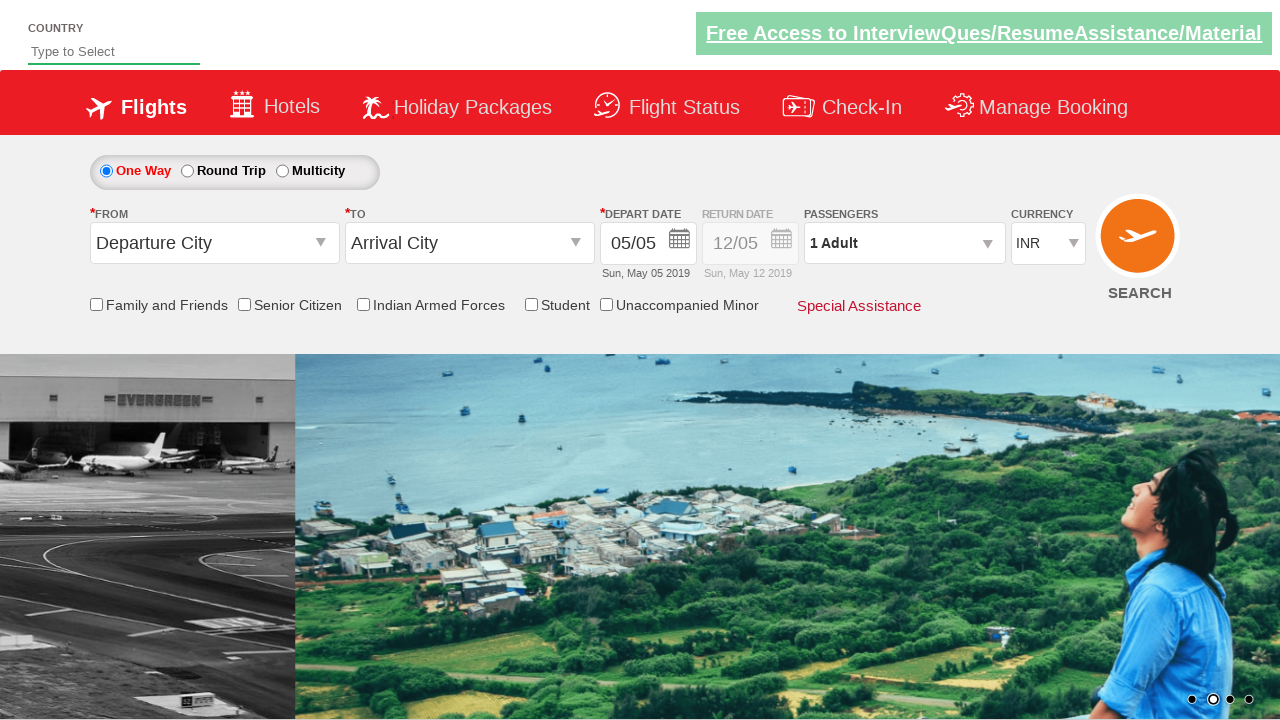

Clicked on origin station dropdown at (214, 243) on #ctl00_mainContent_ddl_originStation1_CTXT
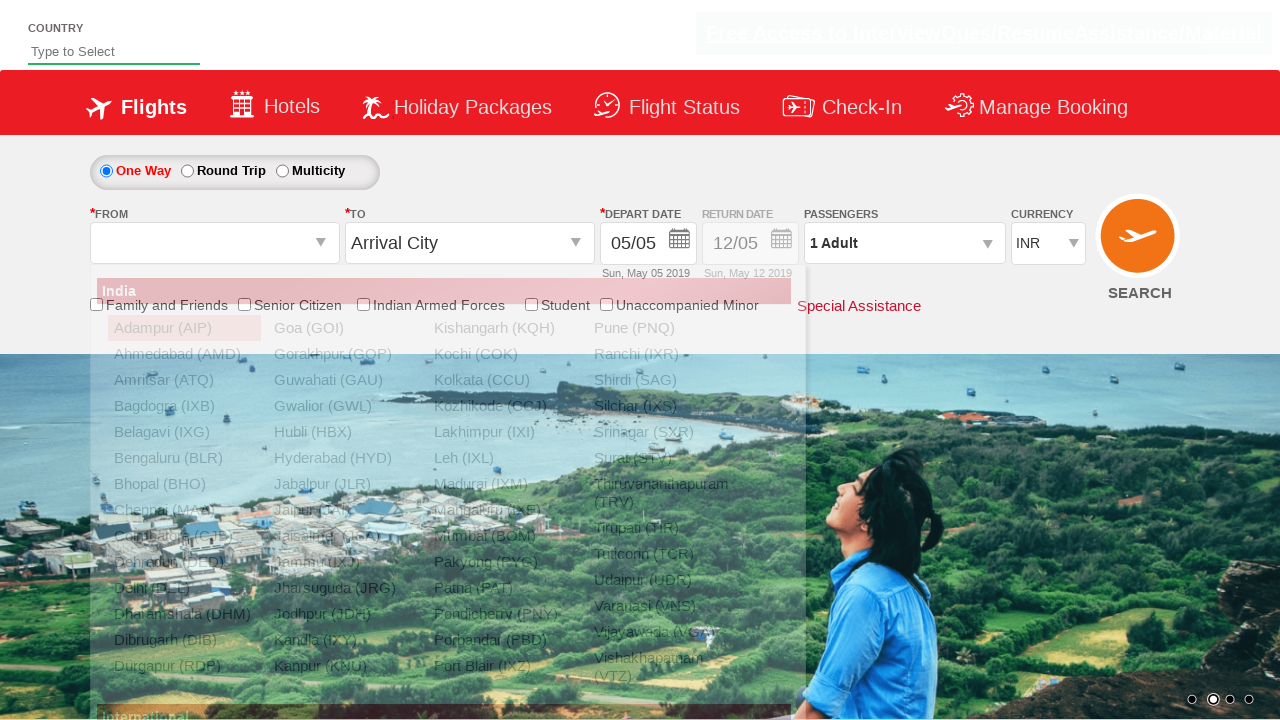

Selected MAA (Chennai) as origin station at (184, 510) on xpath=//div[@id='glsctl00_mainContent_ddl_originStation1_CTNR']//a[@value='MAA']
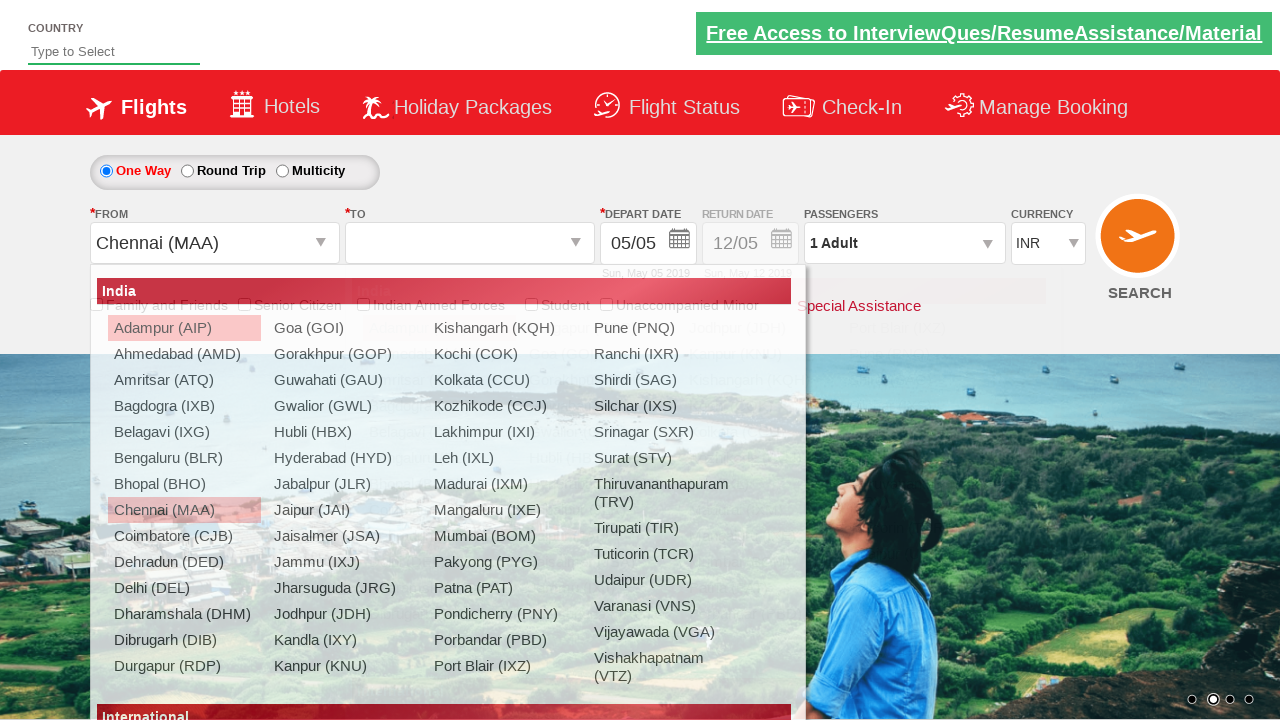

Waited for destination dropdown to be ready
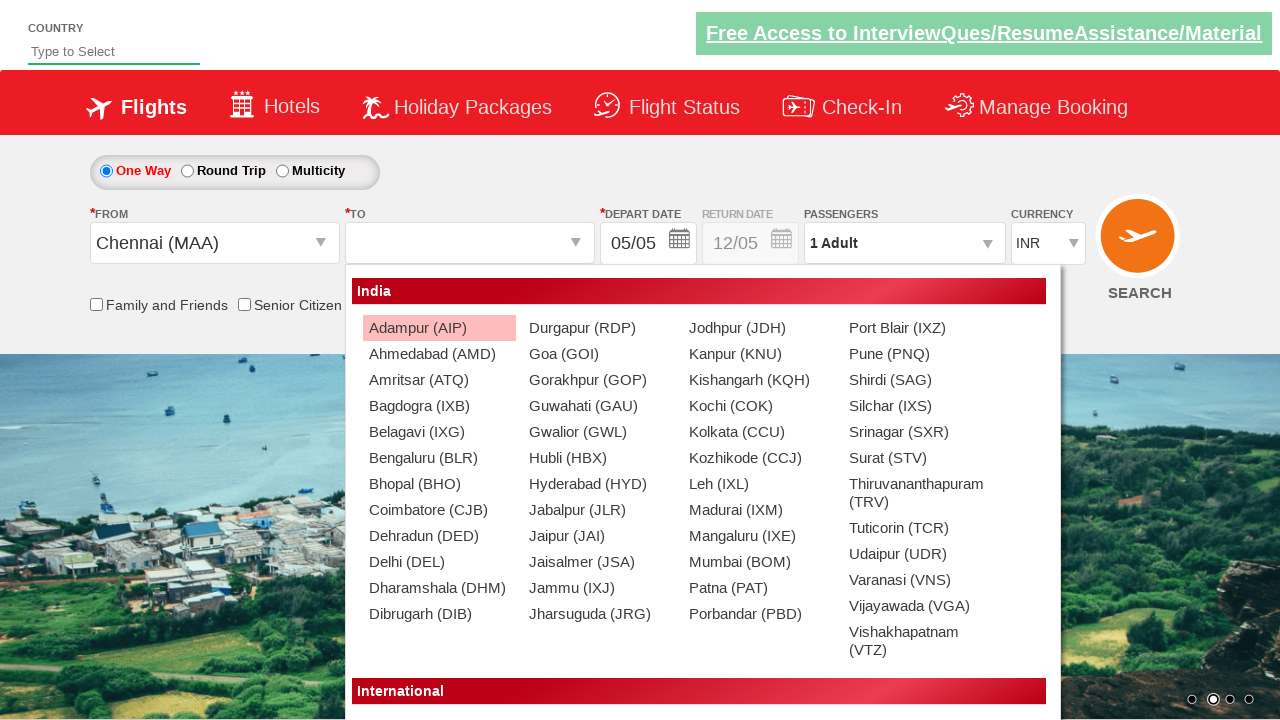

Selected BLR (Bangalore) as destination station at (439, 458) on xpath=//div[@id='glsctl00_mainContent_ddl_destinationStation1_CTNR']//a[@value='
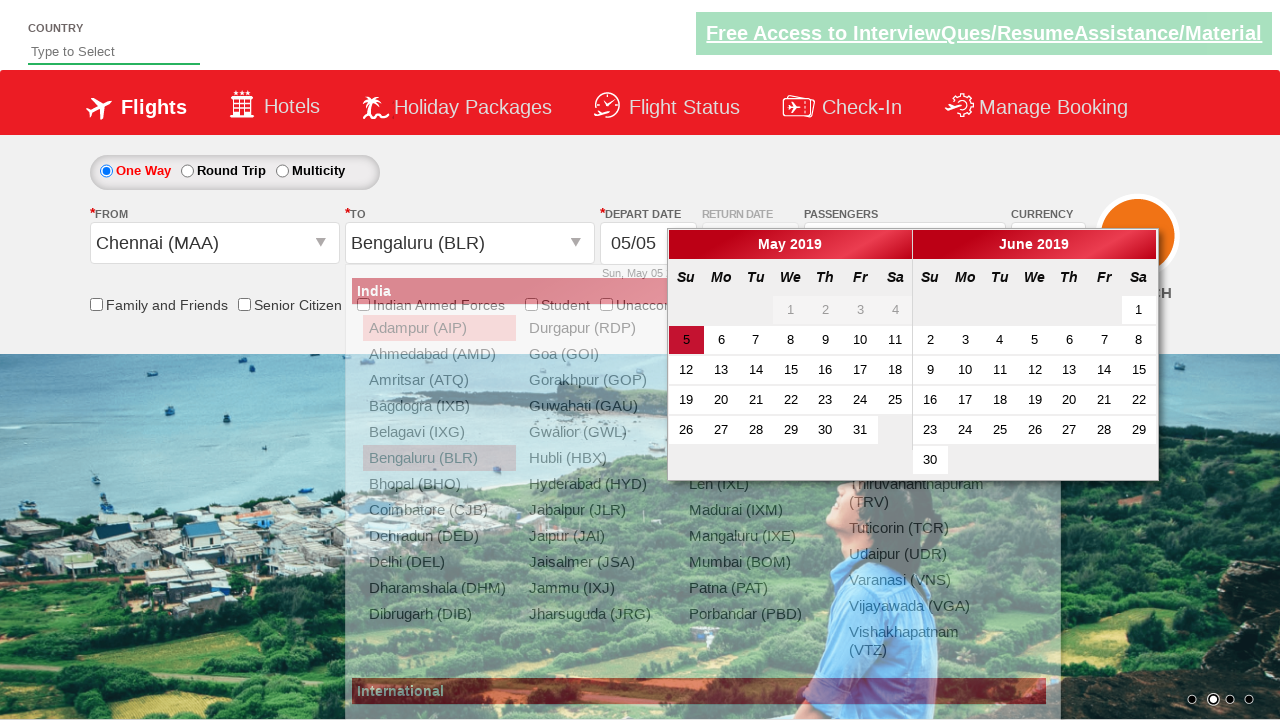

Waited for date picker to appear
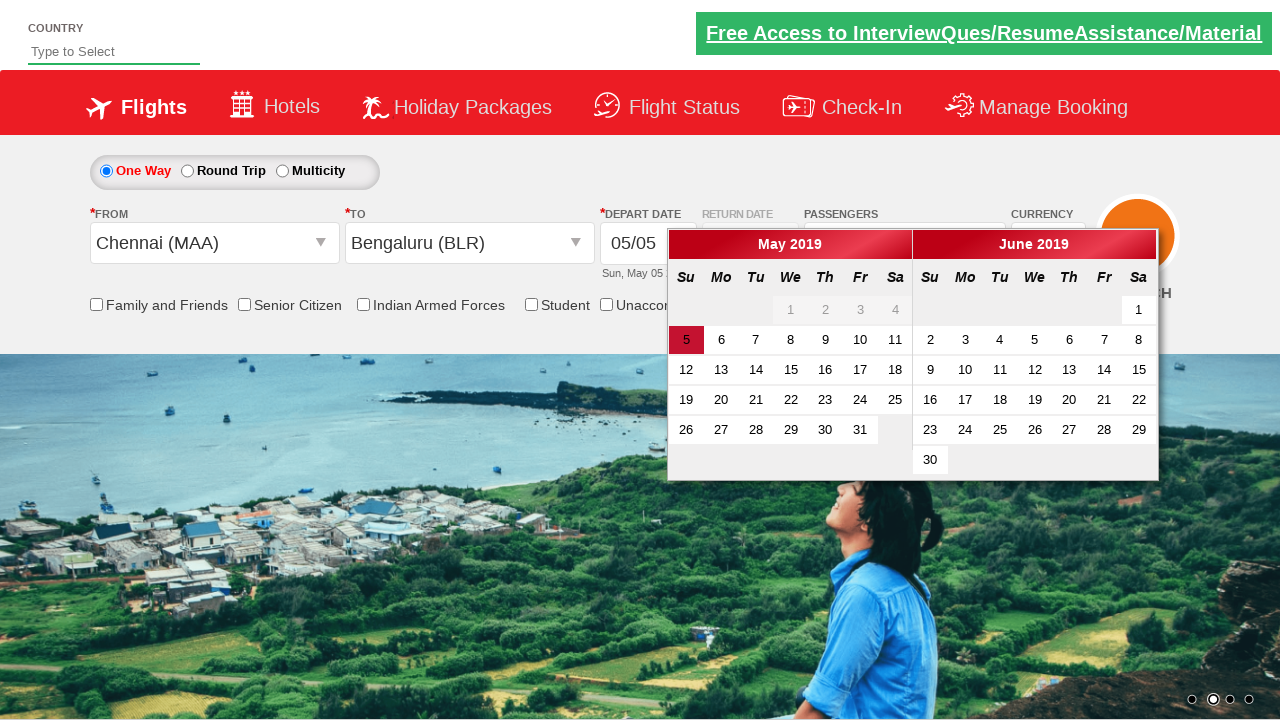

Selected a date from the date picker at (686, 340) on .ui-state-default.ui-state-active
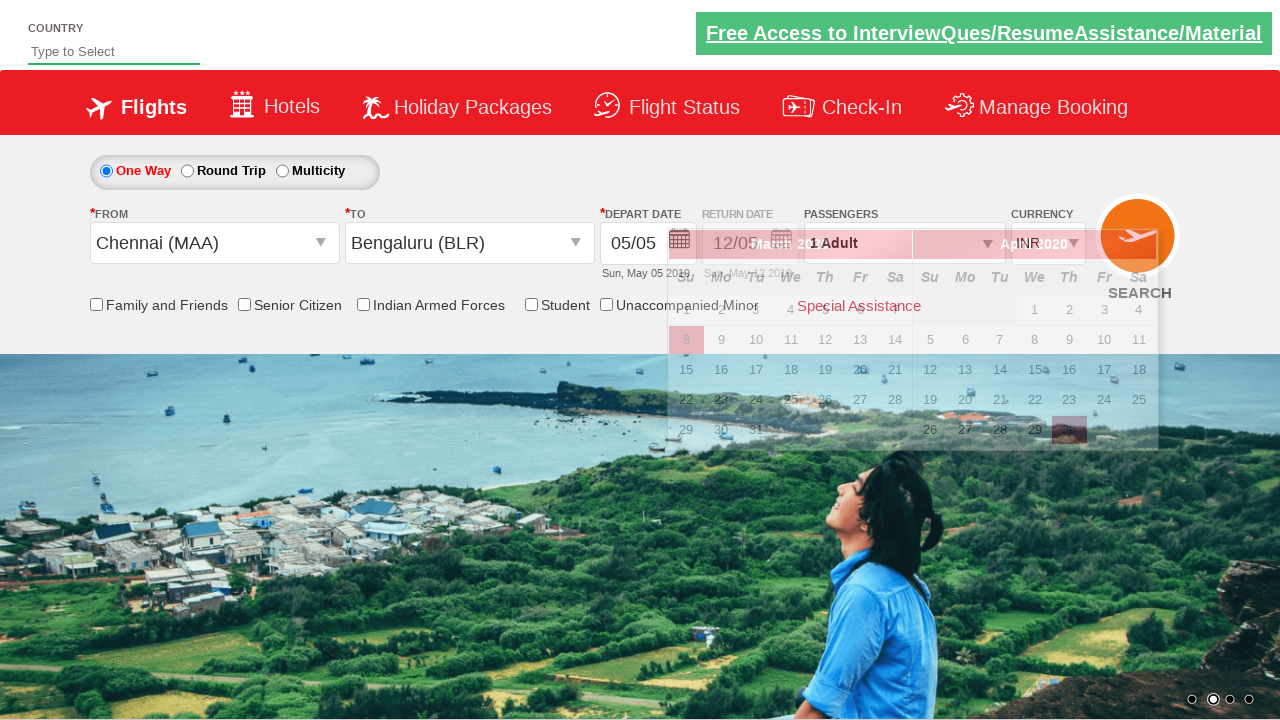

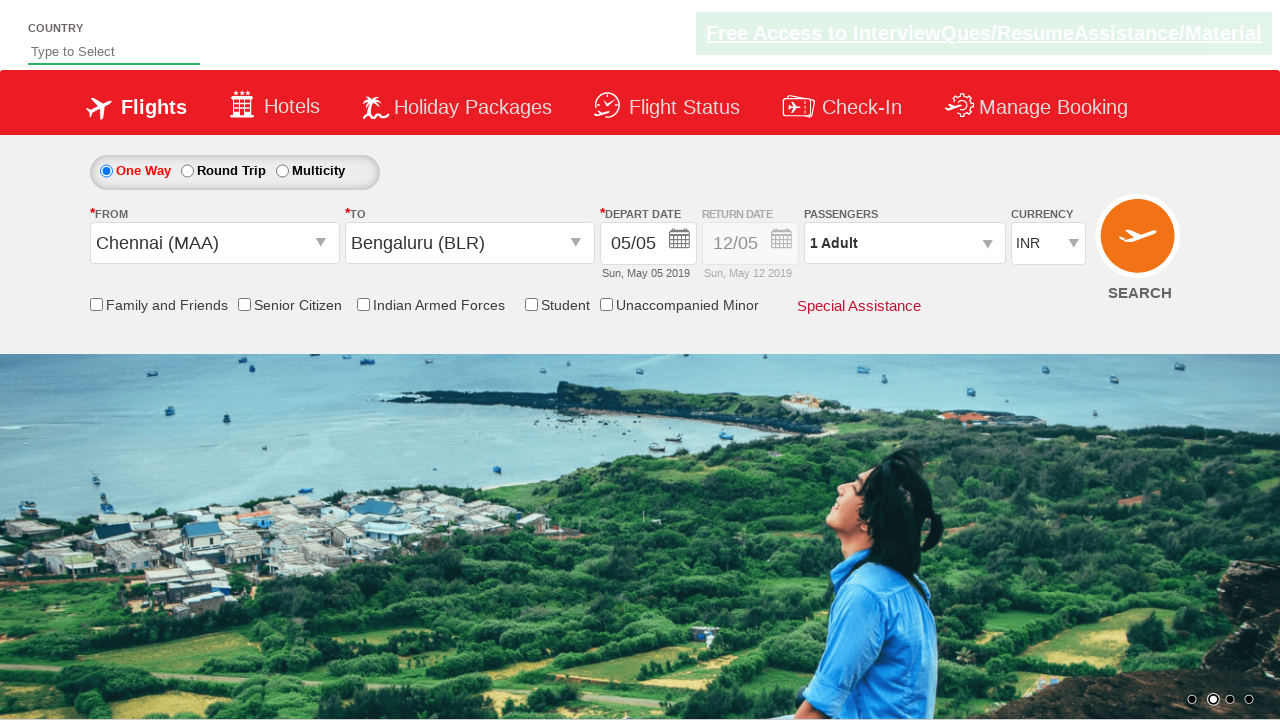